Tests the jQuery UI datepicker widget by opening the date picker and selecting a date from the calendar

Starting URL: https://jqueryui.com/datepicker/

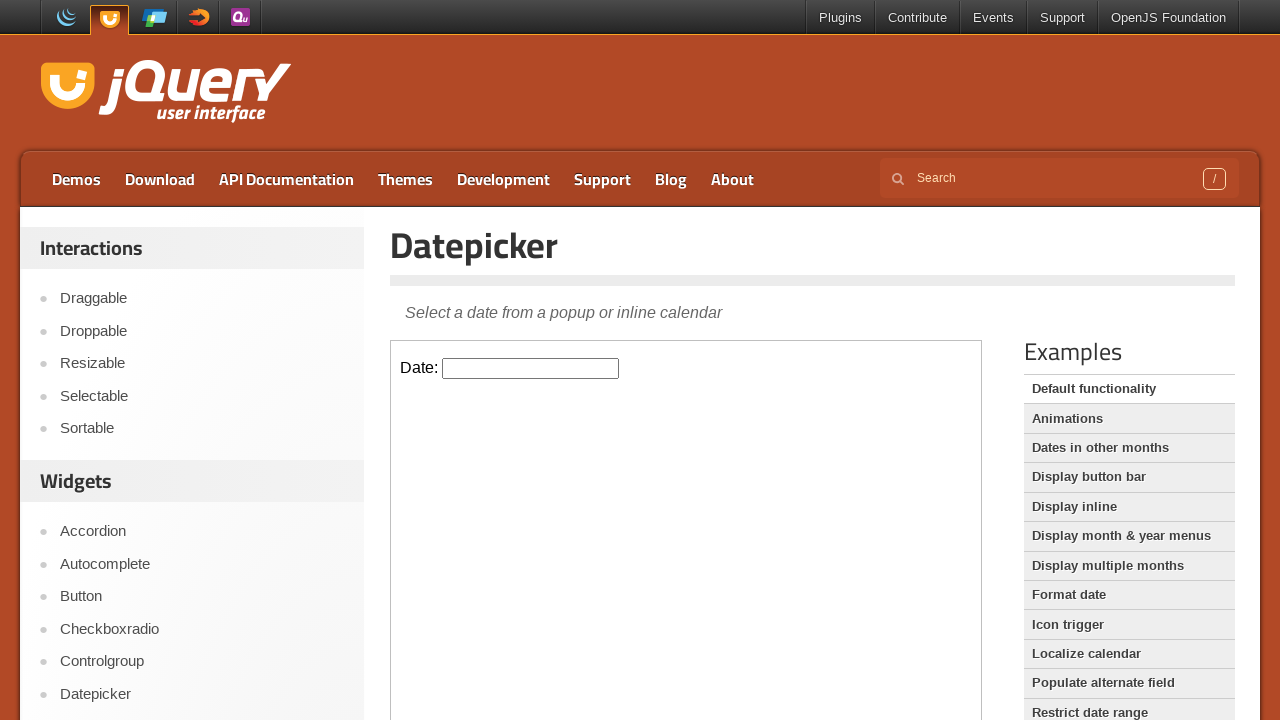

Located iframe containing datepicker demo
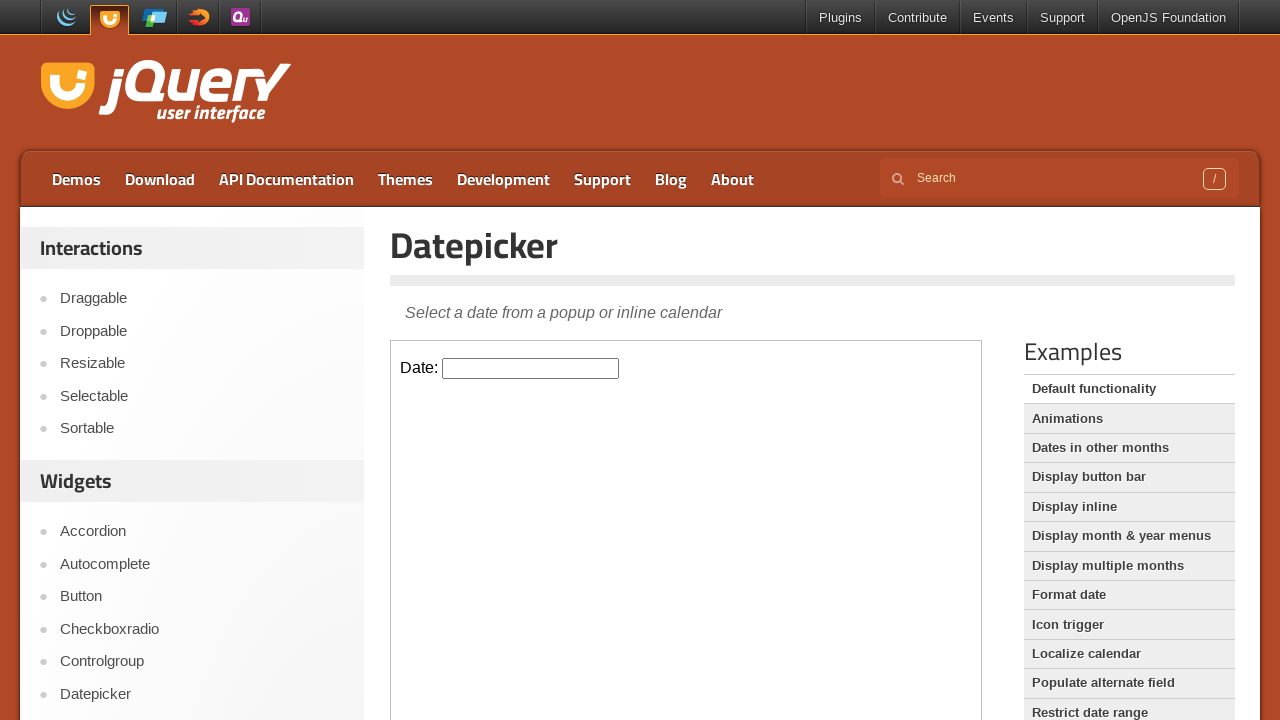

Clicked on datepicker input to open calendar at (531, 368) on iframe.demo-frame >> internal:control=enter-frame >> #datepicker
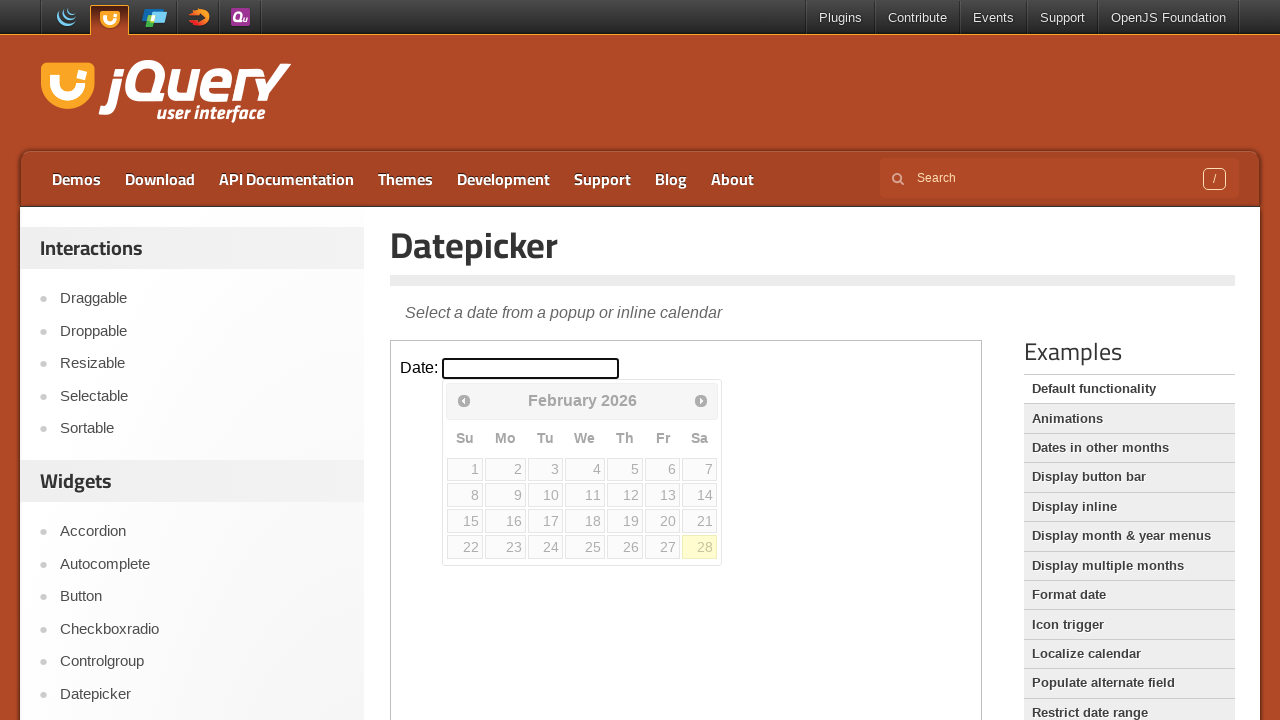

Selected date from calendar (5th date cell) at (625, 469) on iframe.demo-frame >> internal:control=enter-frame >> td[data-event='click'] >> n
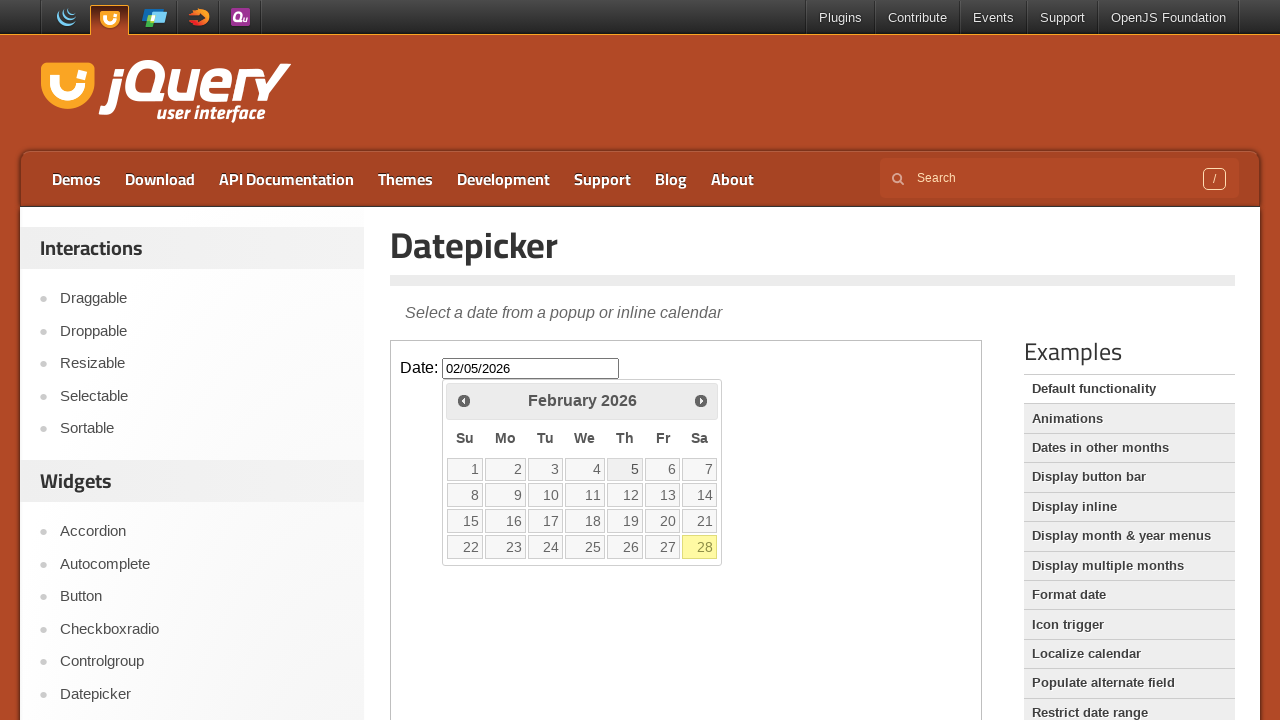

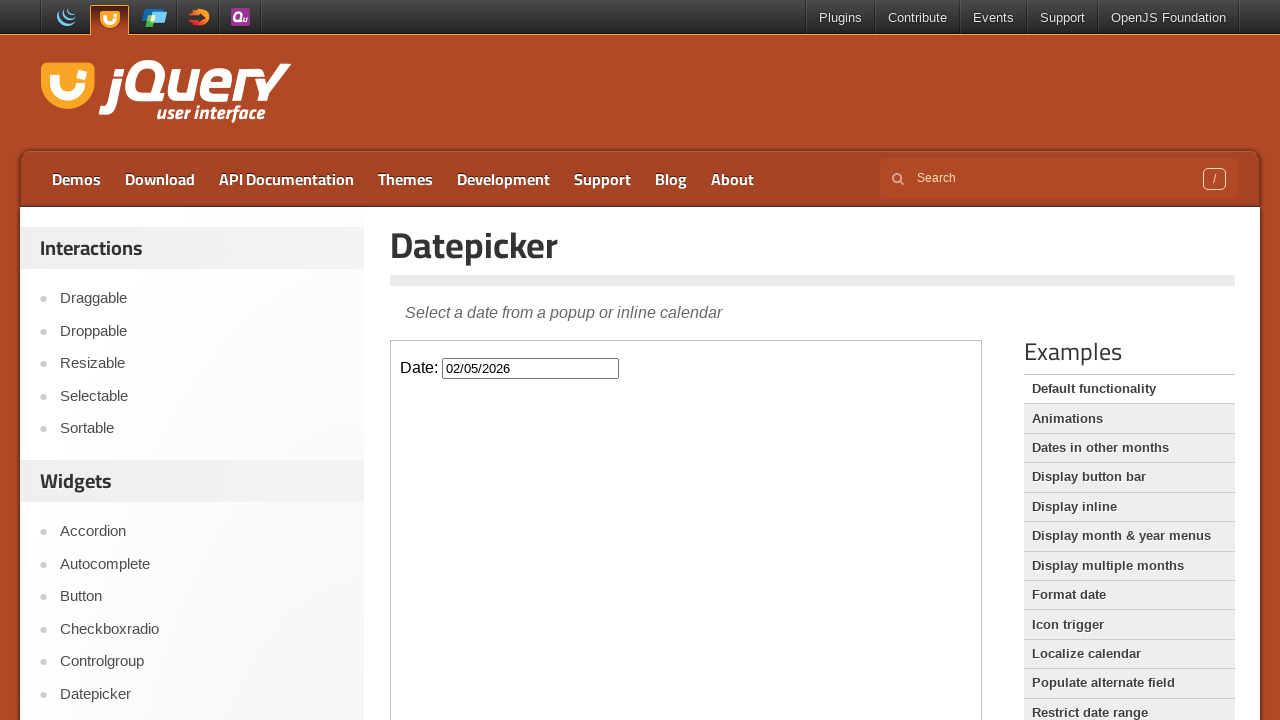